Tests browser tab switching by clicking a button to open a new tab, switching to it, and interacting with an element on the new page

Starting URL: https://demoqa.com/browser-windows

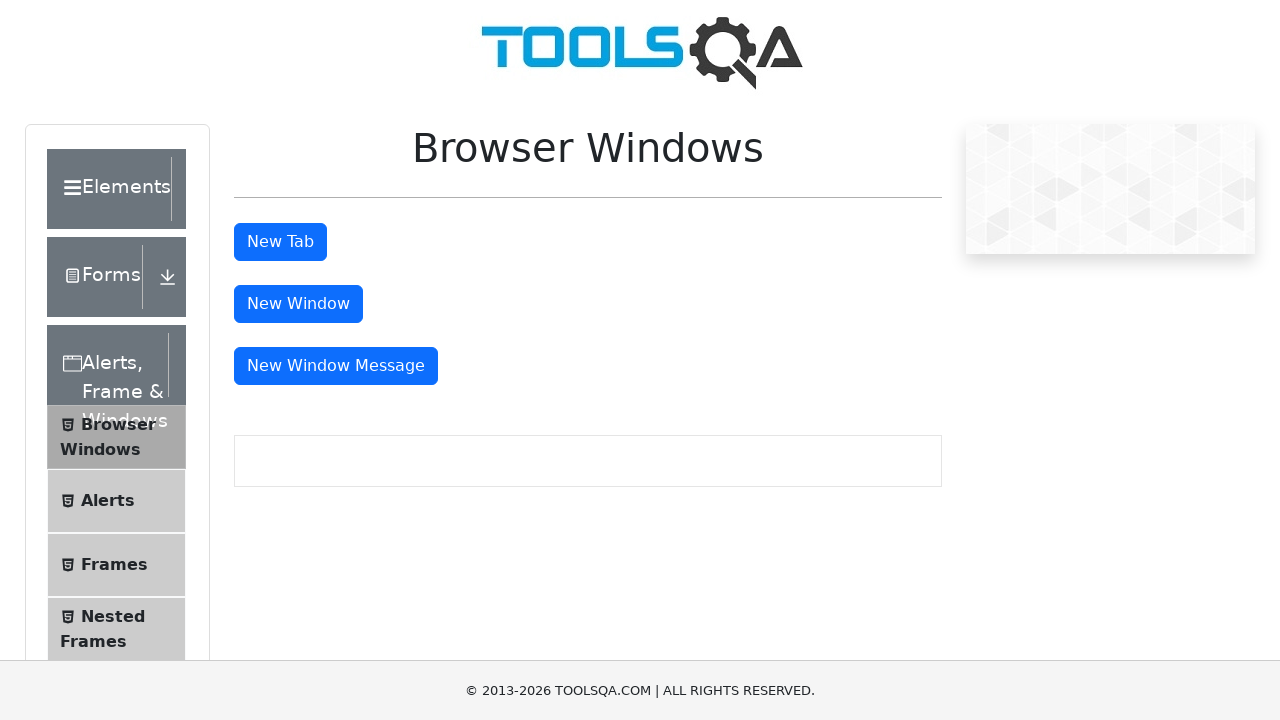

Clicked button to open new tab at (280, 242) on button#tabButton
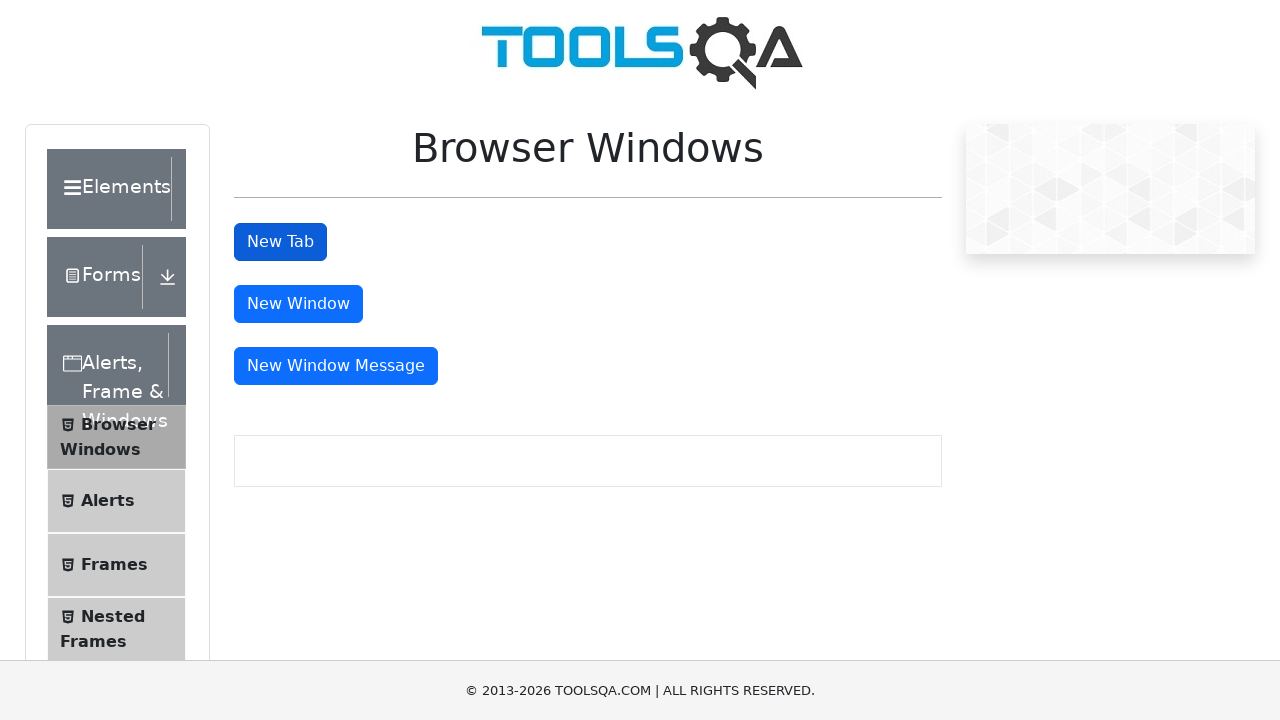

New tab opened and captured
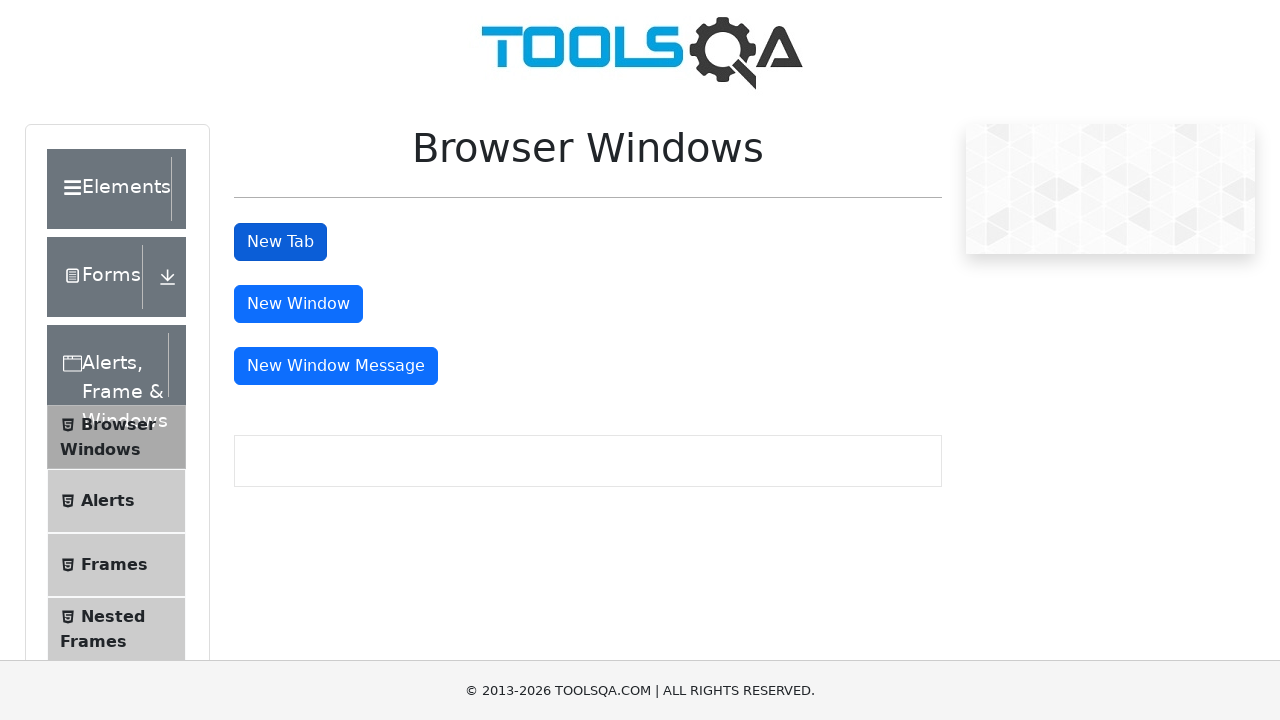

Waited for heading element to load on new tab
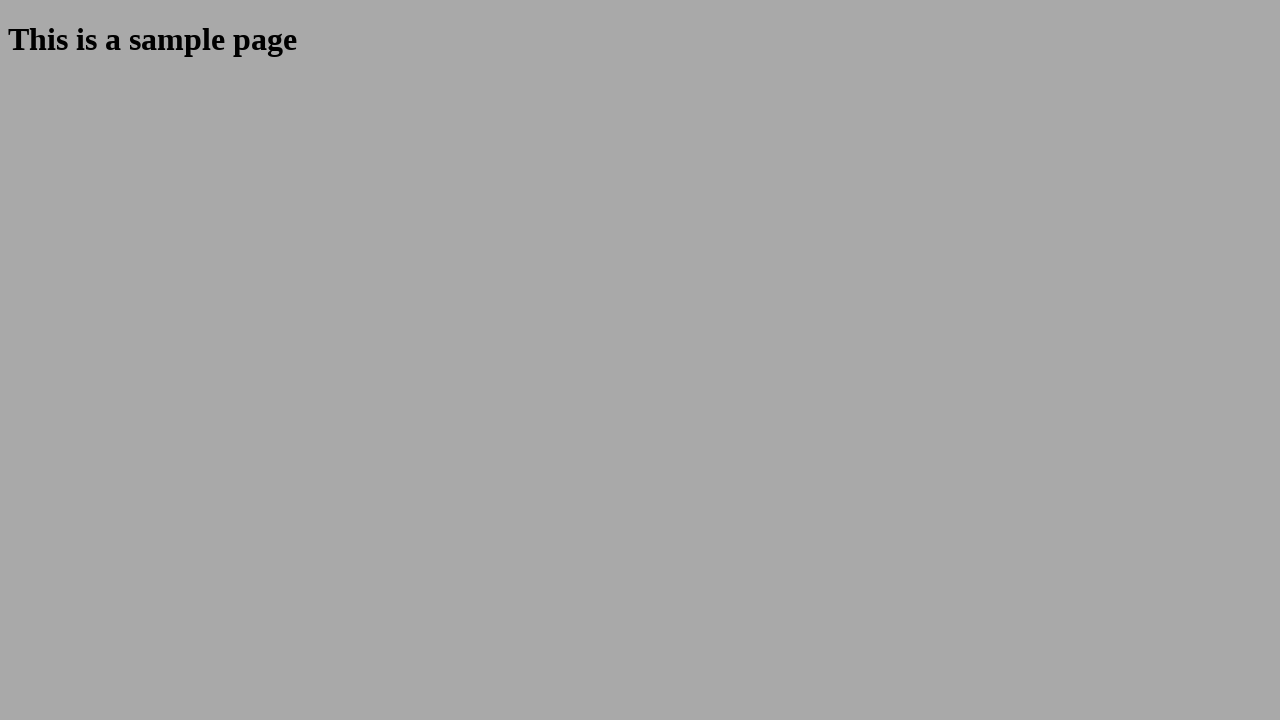

Clicked on sample heading element in the new tab at (640, 40) on h1#sampleHeading
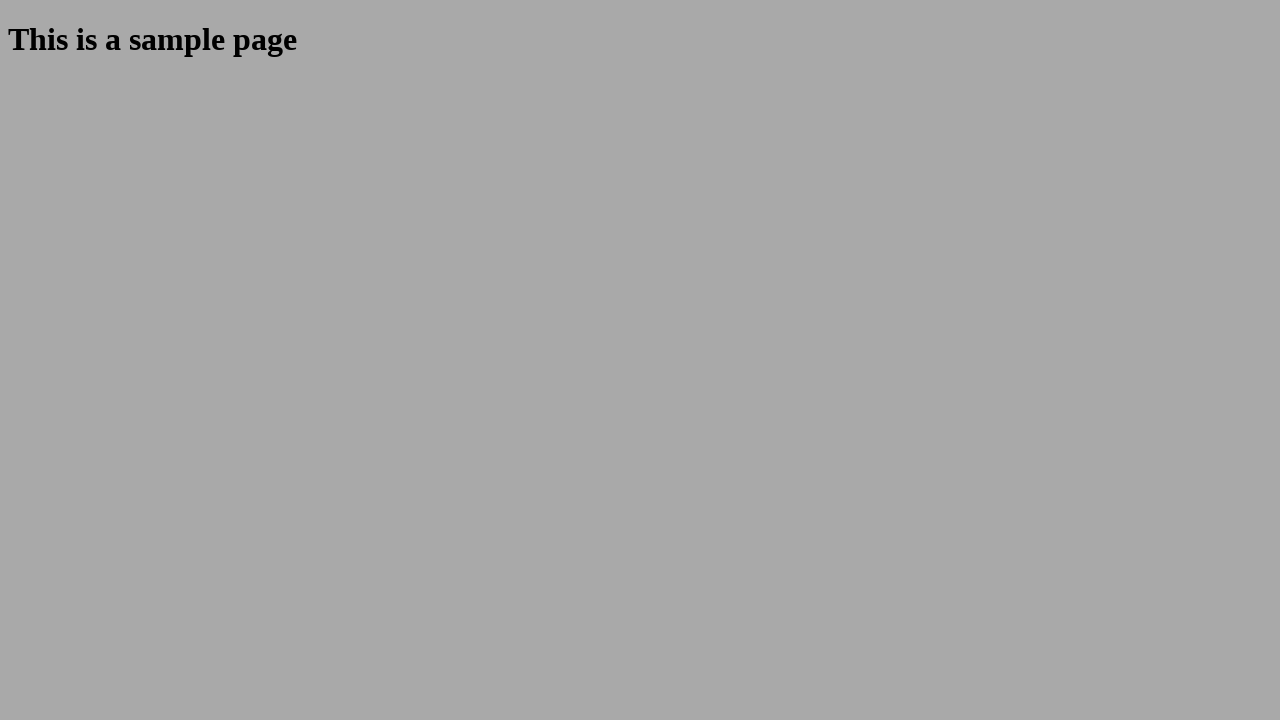

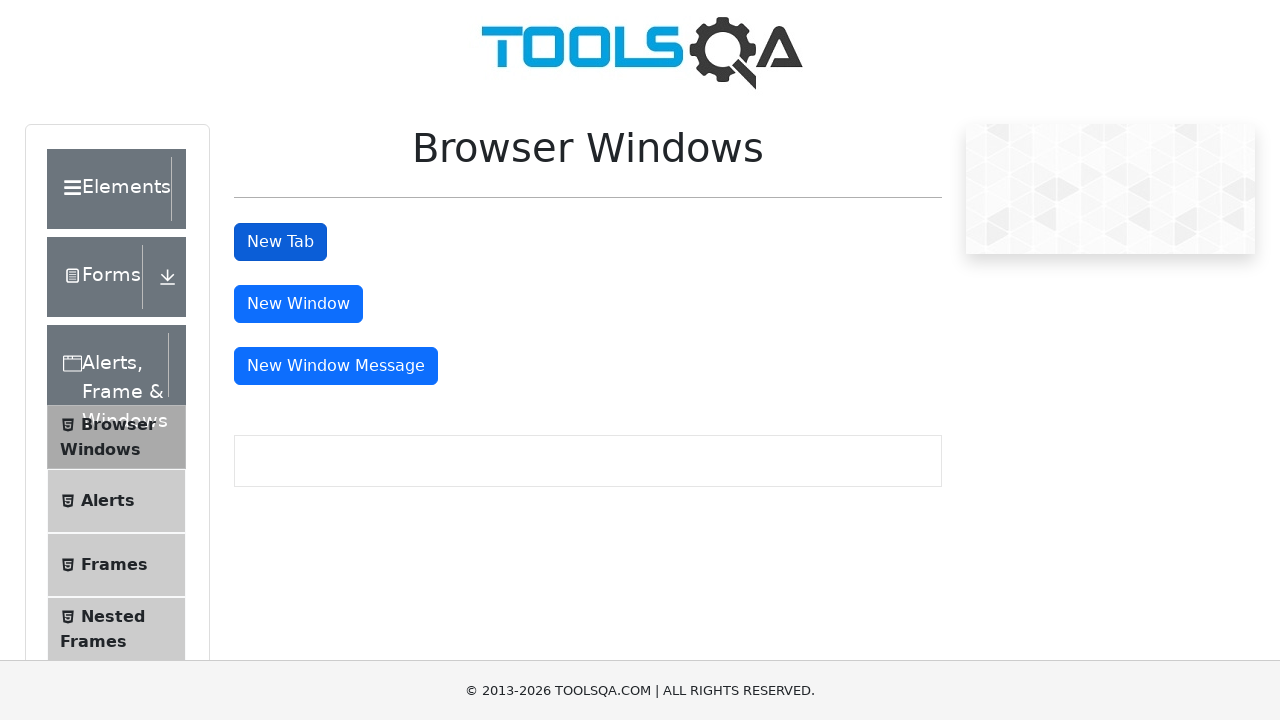